Navigates to the Tutorials Point Selenium practice page and waits for it to load

Starting URL: https://www.tutorialspoint.com/selenium/practice/selenium_automation_practice.php

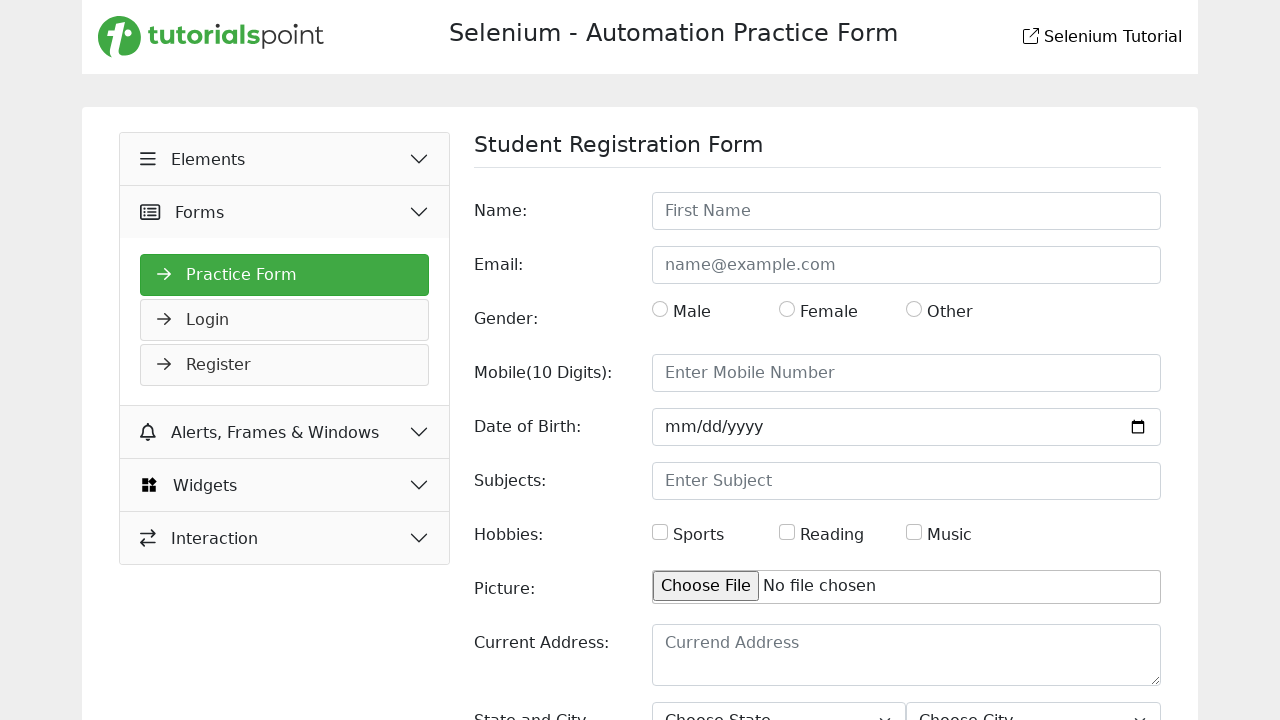

Navigated to Tutorials Point Selenium practice page
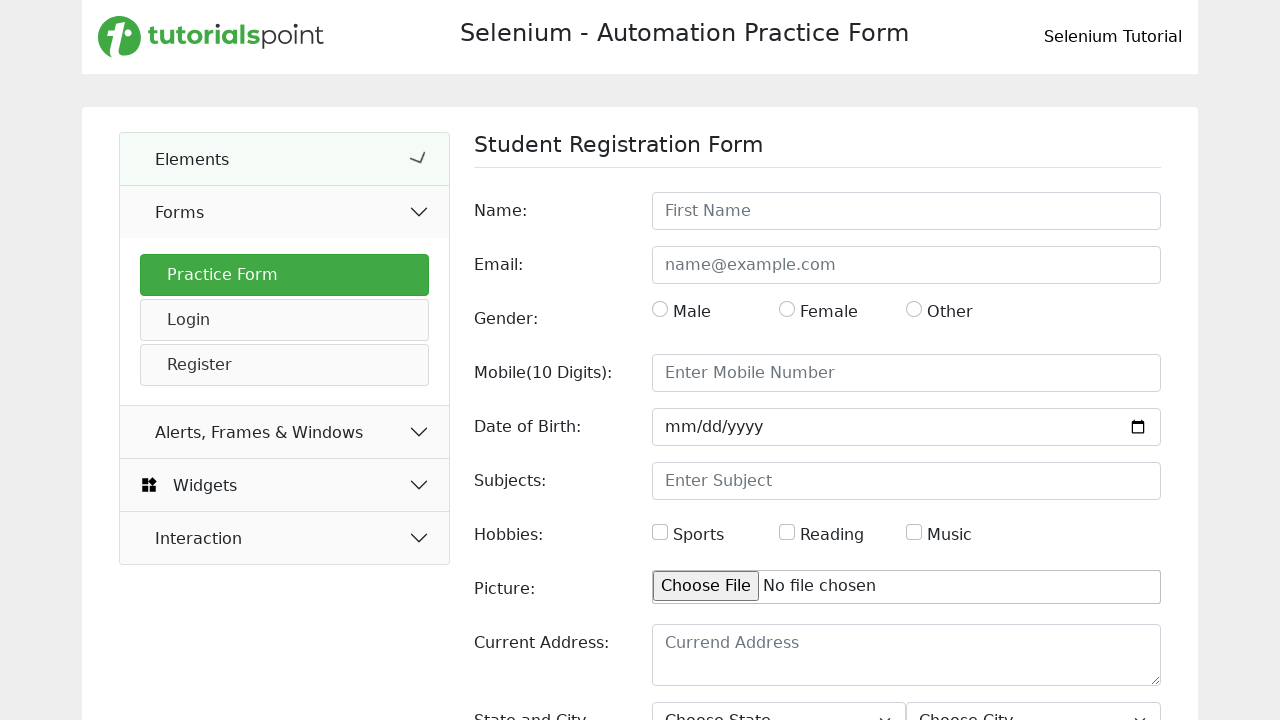

Page fully loaded and network idle state reached
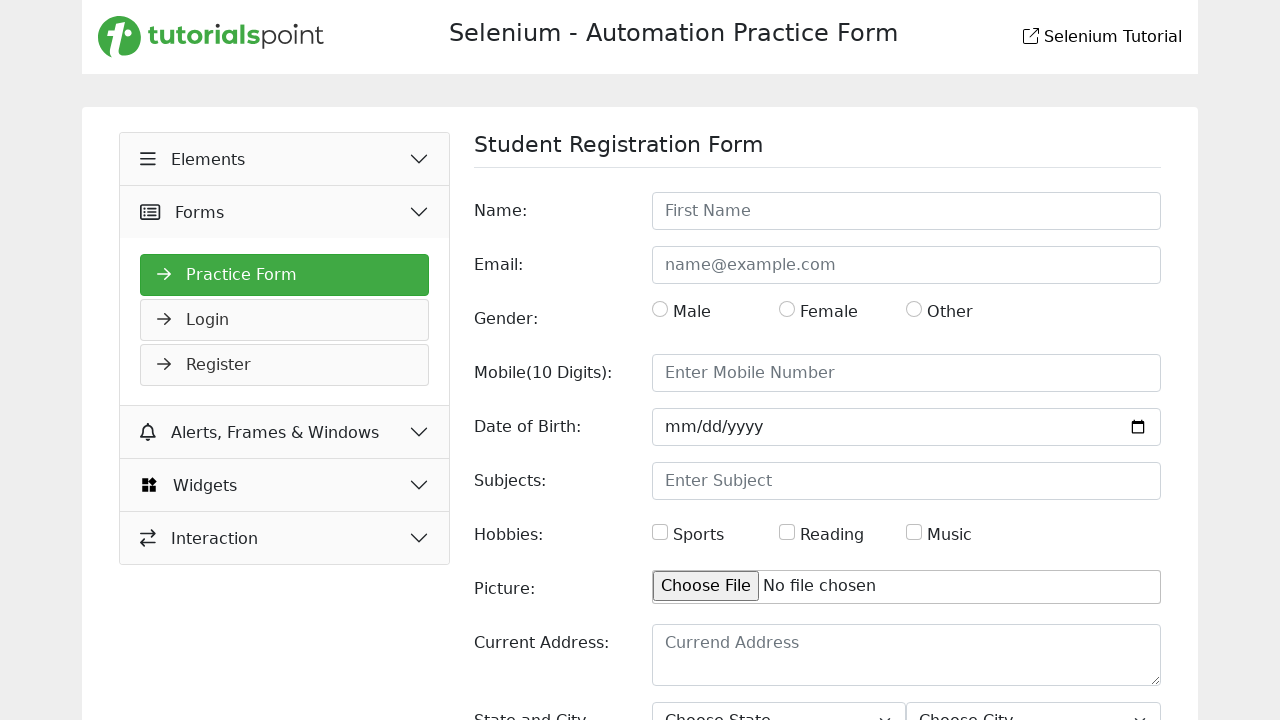

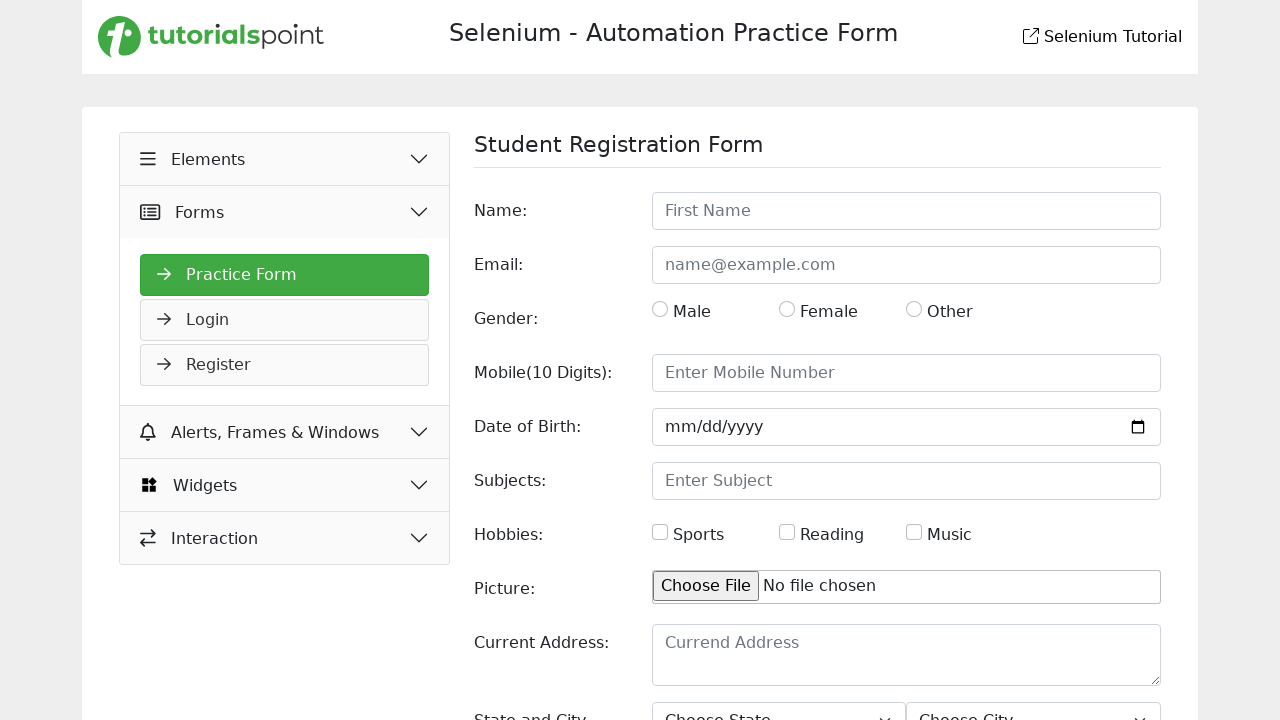